Navigates to video and audio file type pages and verifies that file extension links are present in the tables

Starting URL: https://fileinfo.com/filetypes/video

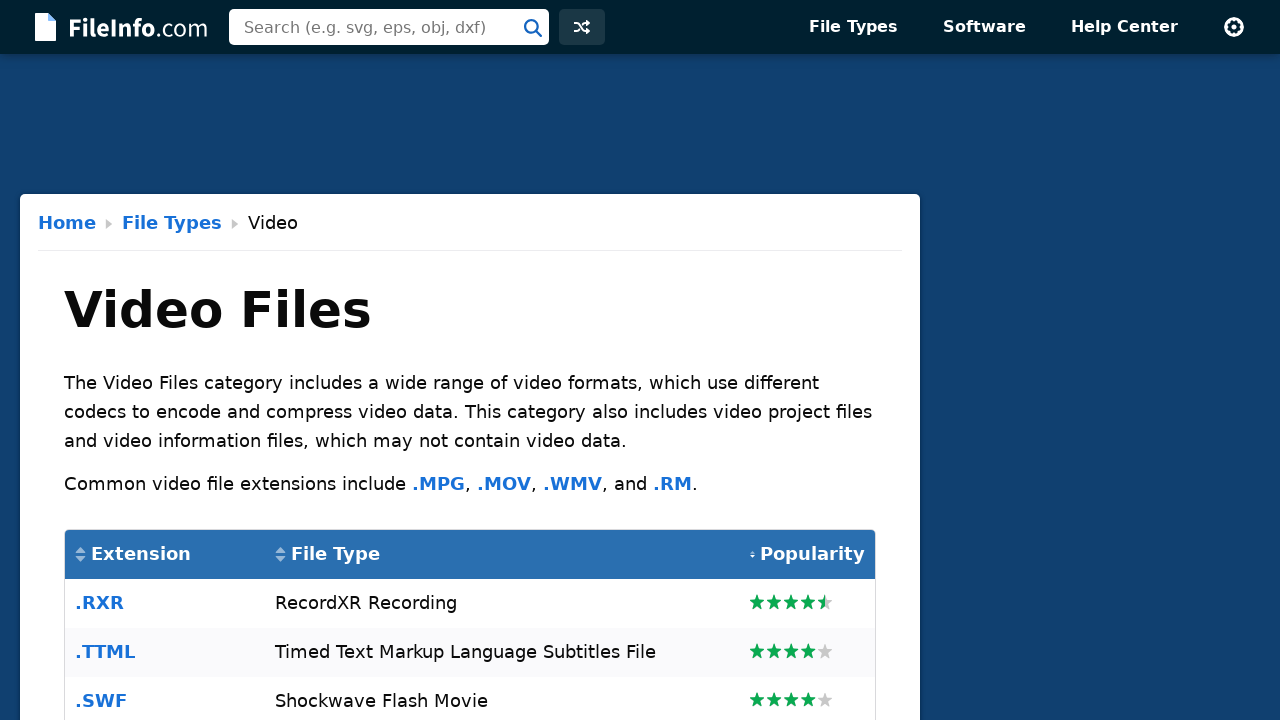

Waited for video file type links to load in table
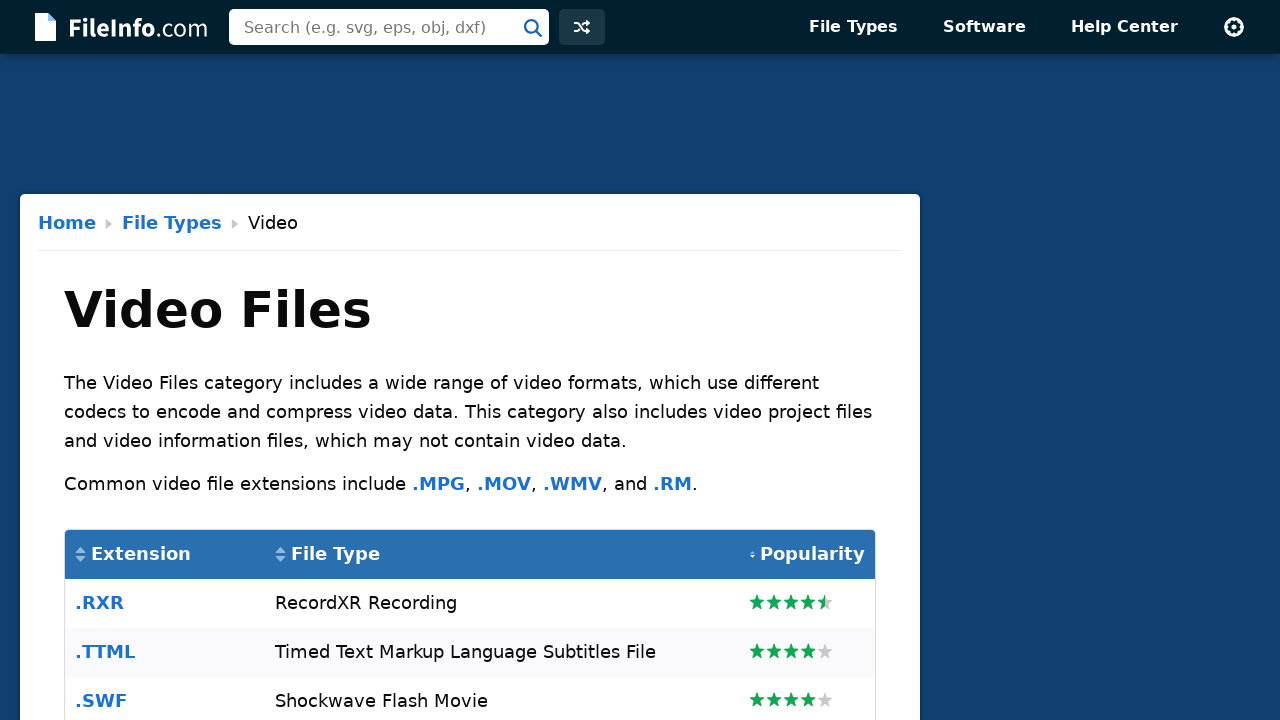

Retrieved all video file type links from table cells
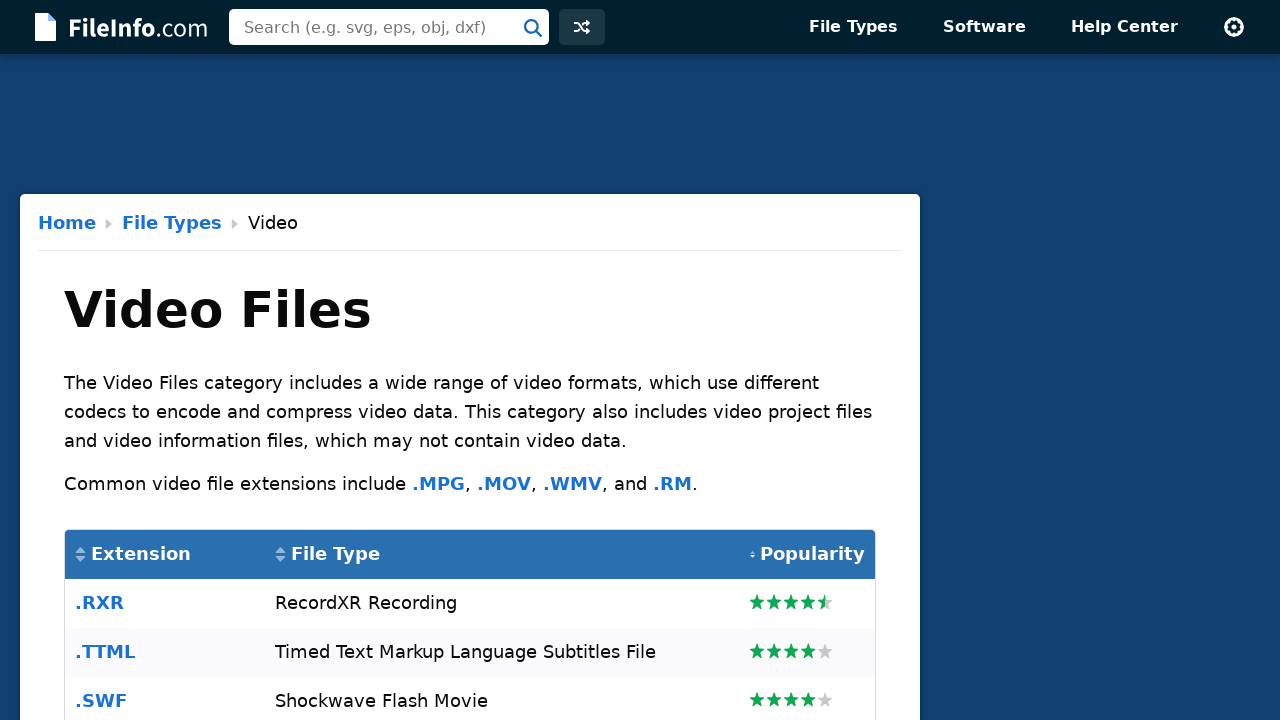

Verified that video file extension links are present in the table
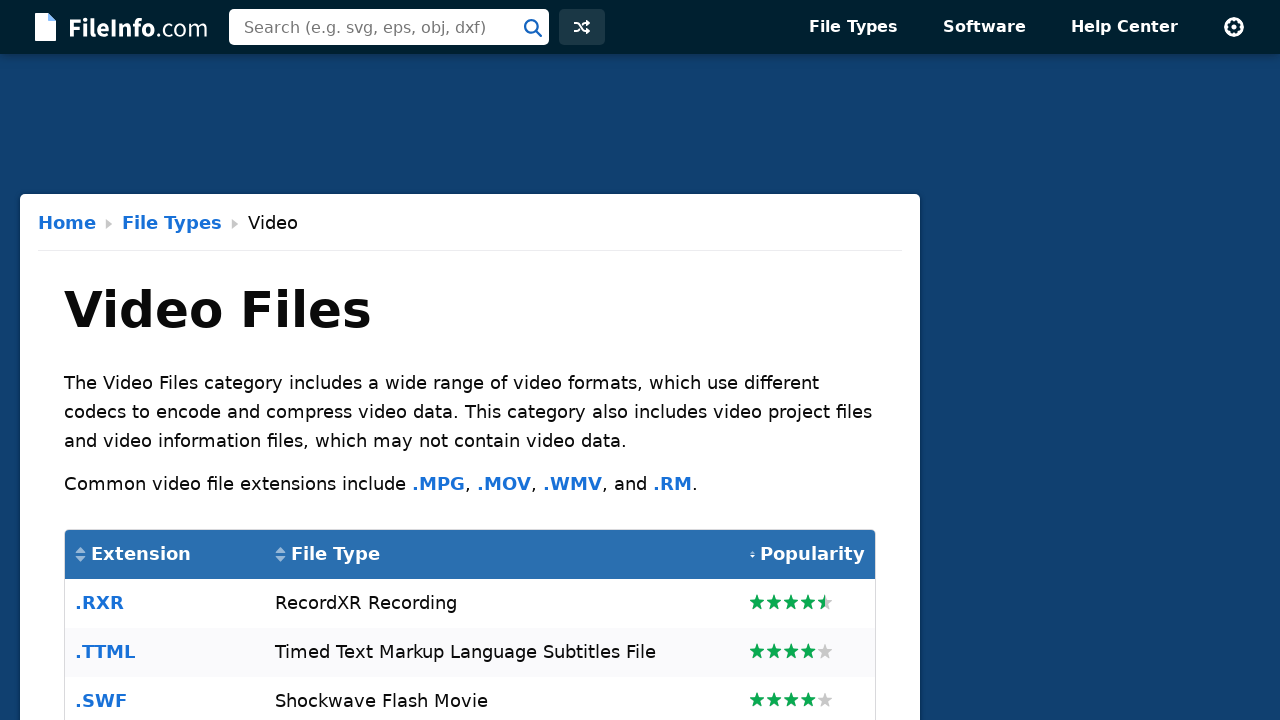

Navigated to audio file types page
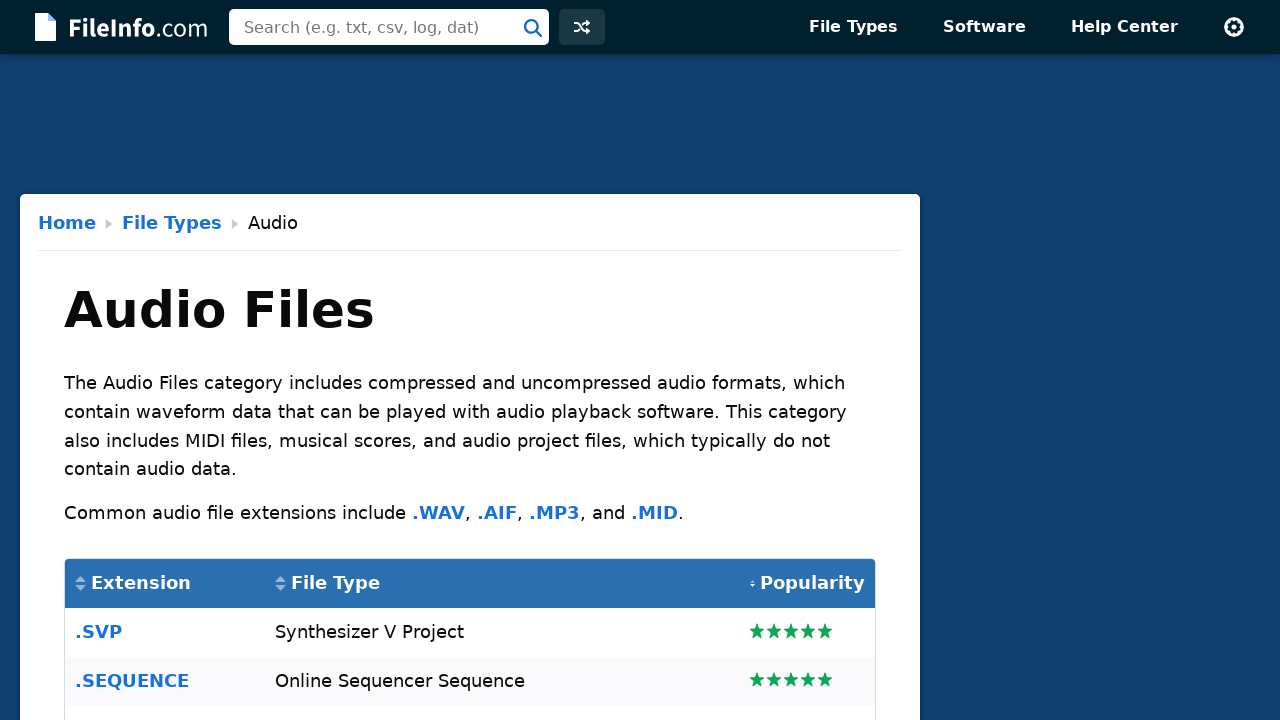

Waited for audio file type links to load in table
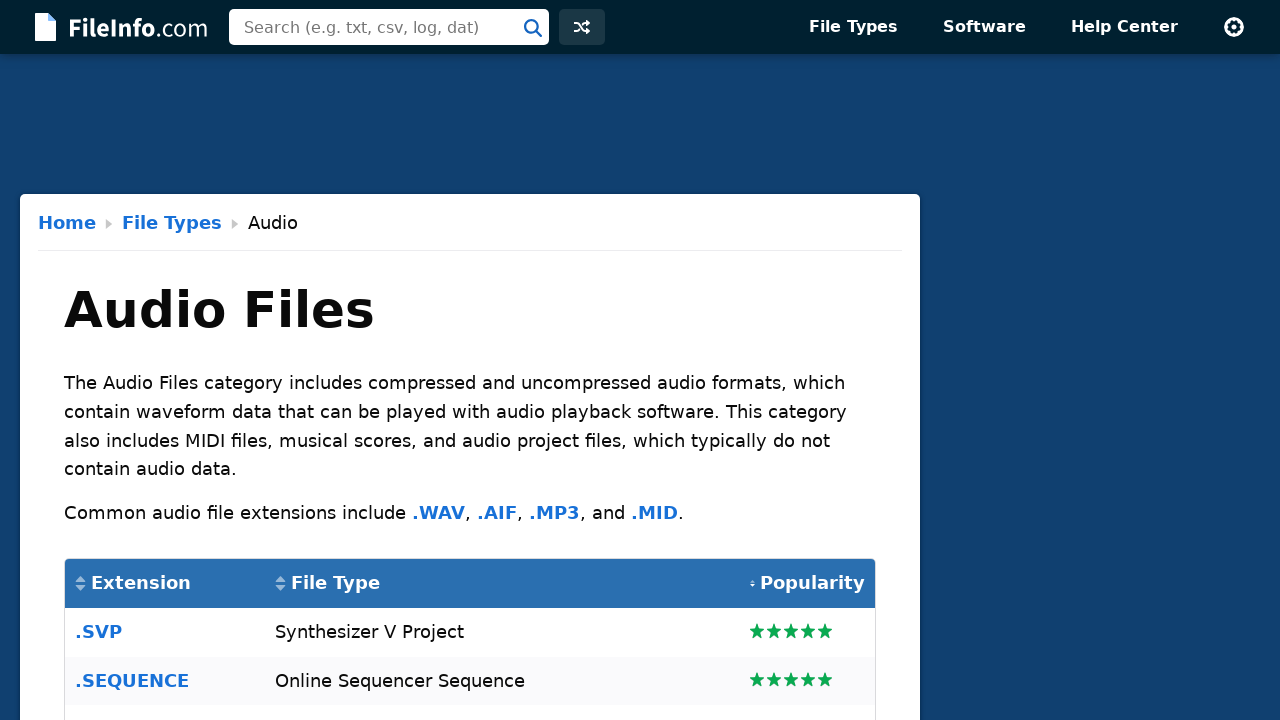

Retrieved all audio file type links from table cells
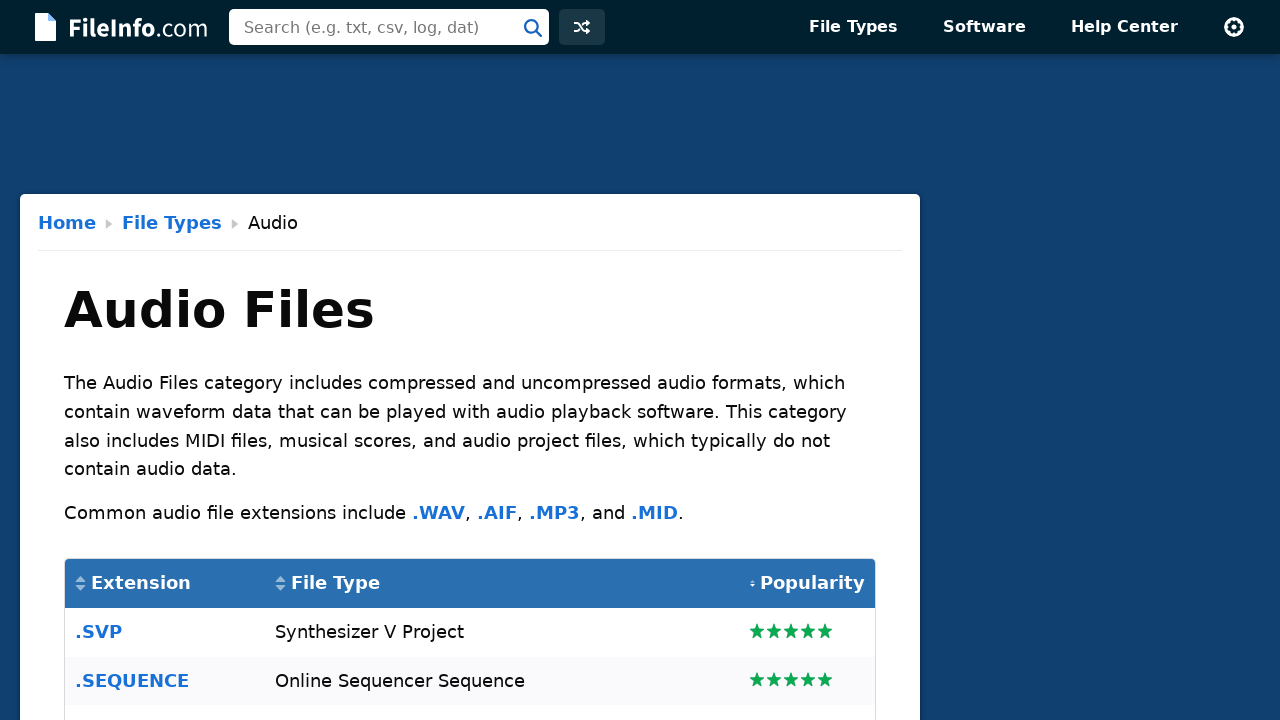

Verified that audio file extension links are present in the table
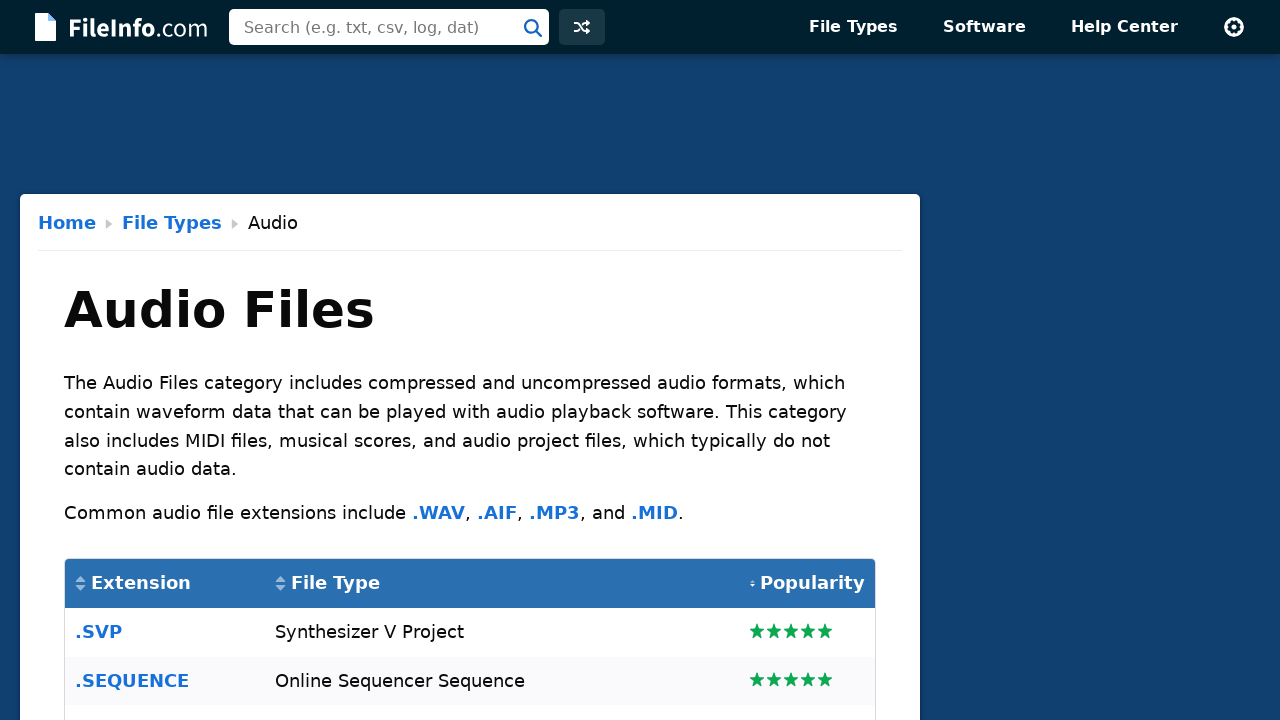

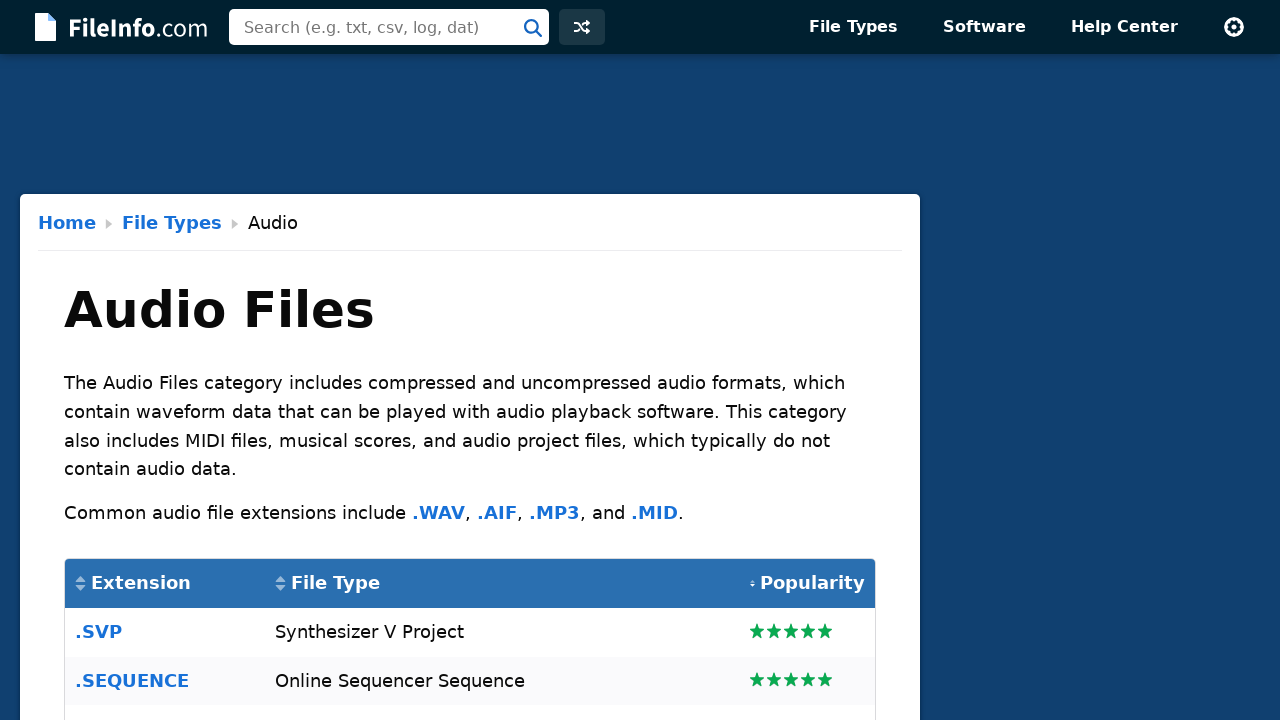